Tests password field with capital characters at length lesser than 10

Starting URL: https://buggy.justtestit.org/register

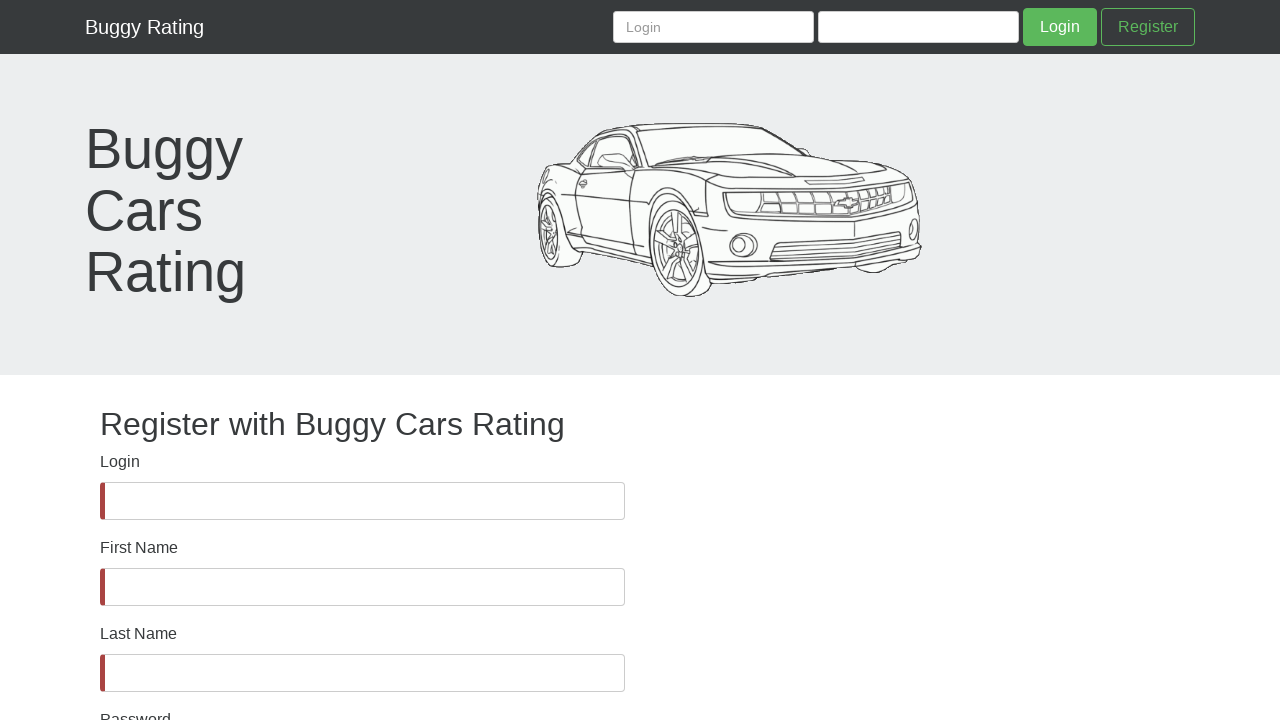

Password field is visible on registration page
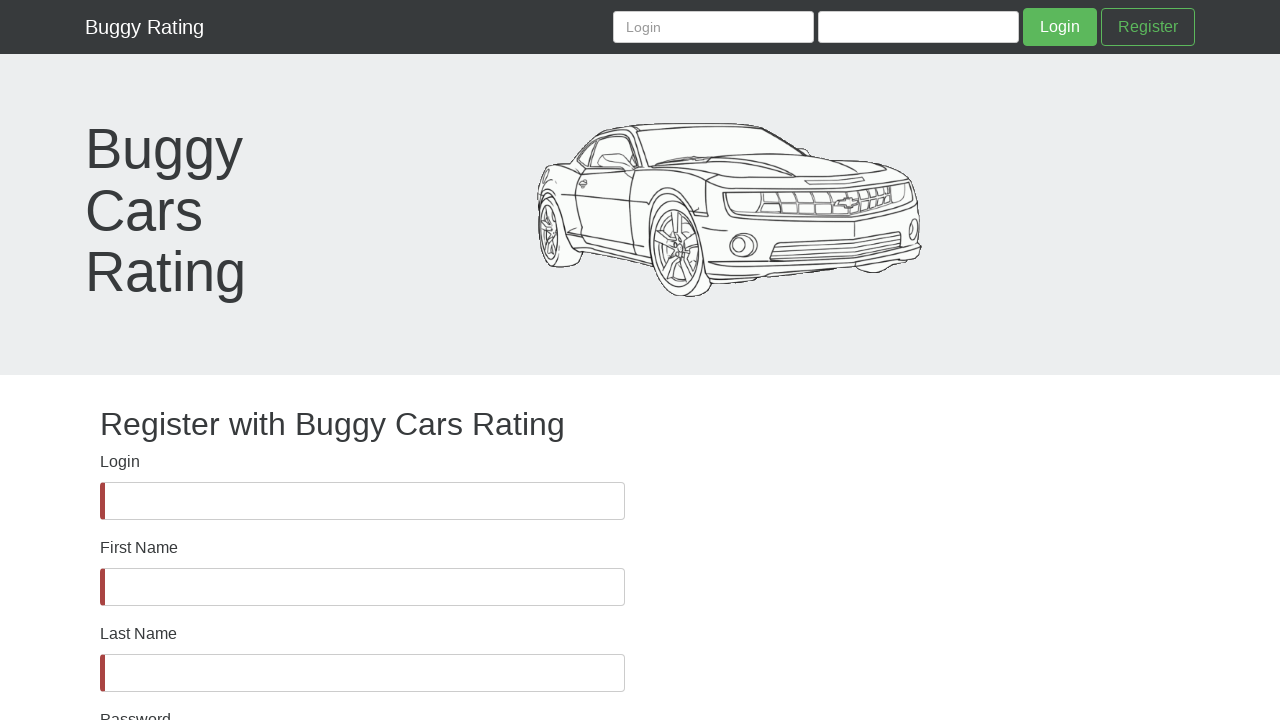

Filled password field with 8 uppercase characters (ASDFQWER) - length less than 10 on #password
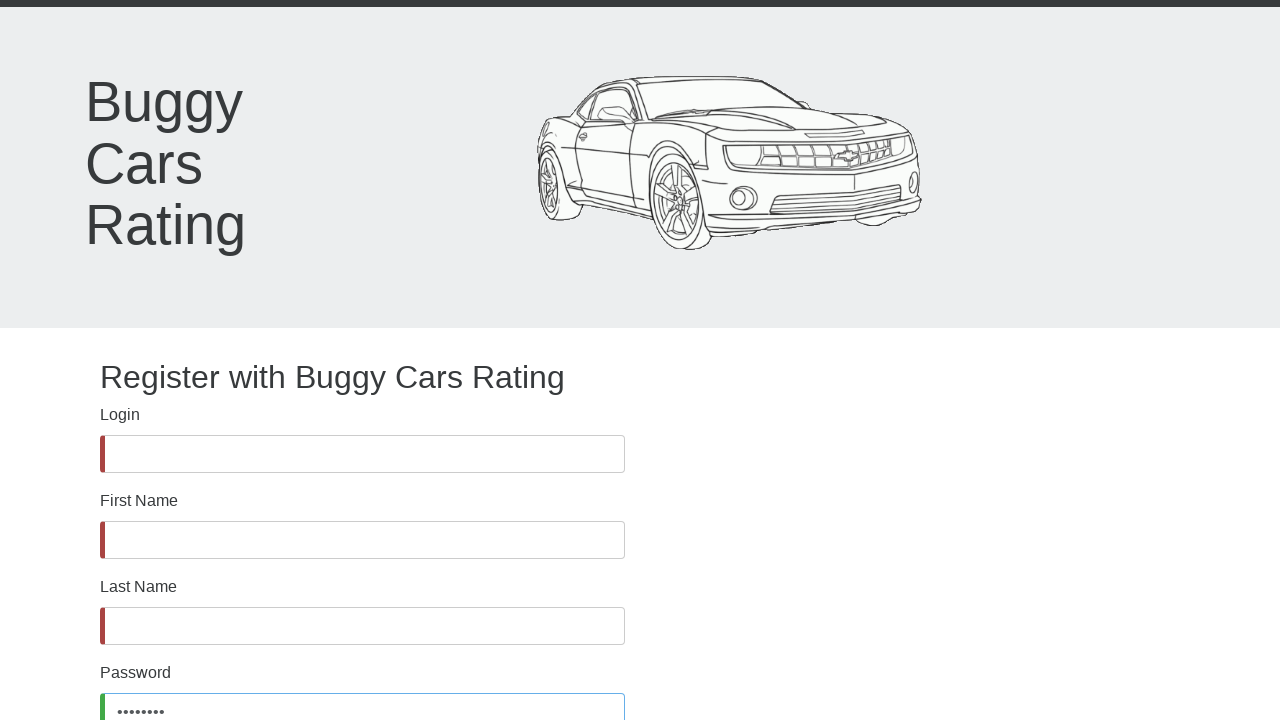

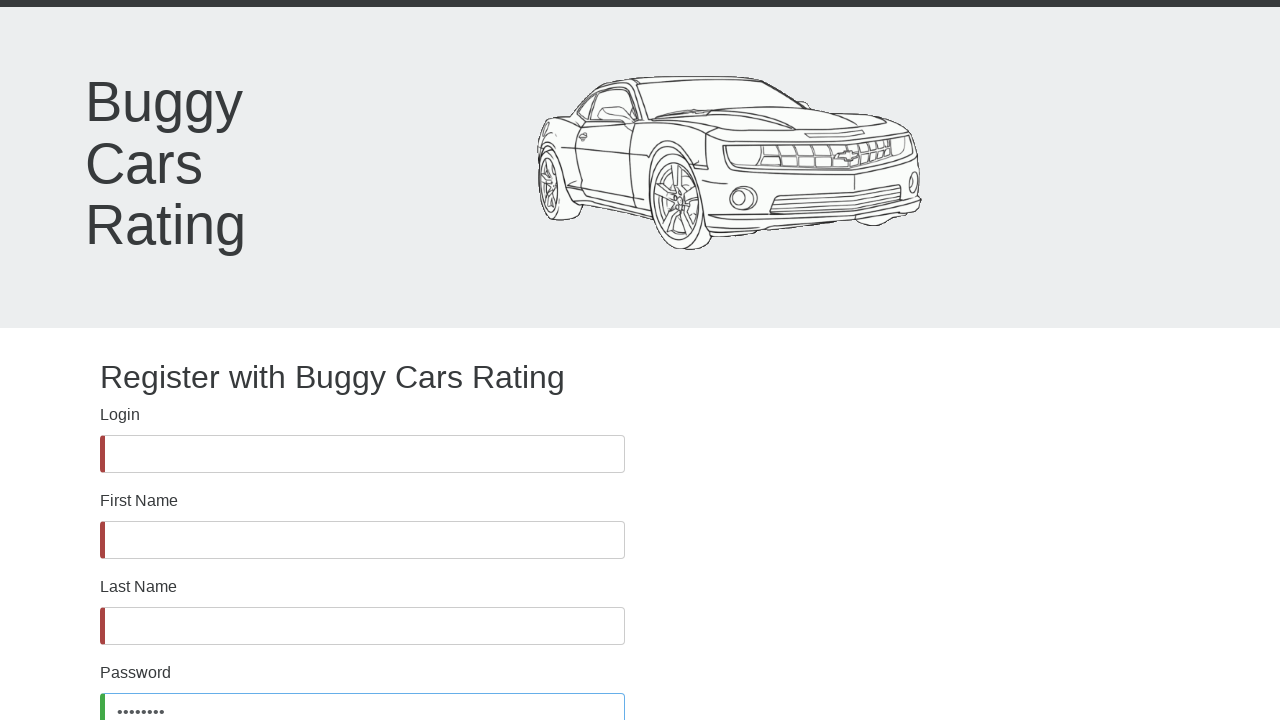